Tests alert handling functionality by triggering a confirmation dialog and dismissing it

Starting URL: https://demoqa.com/alerts

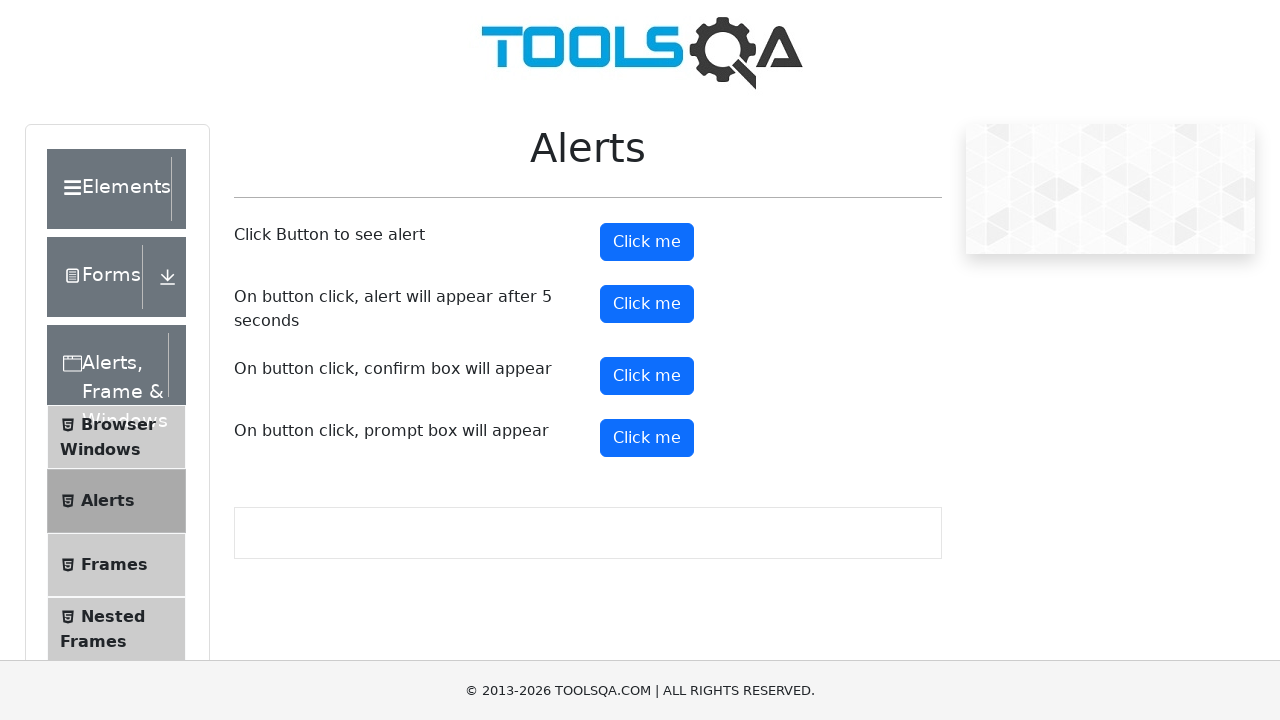

Navigated to alert handling test page
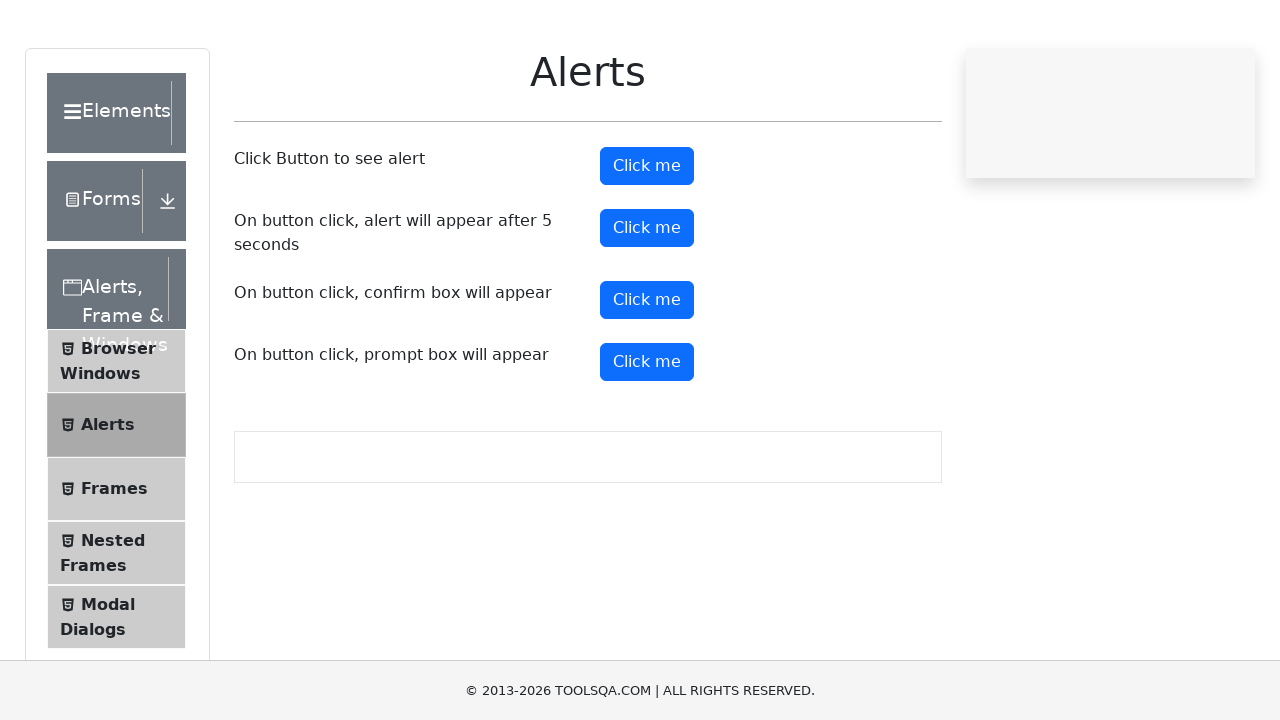

Clicked confirm button to trigger confirmation dialog at (647, 376) on #confirmButton
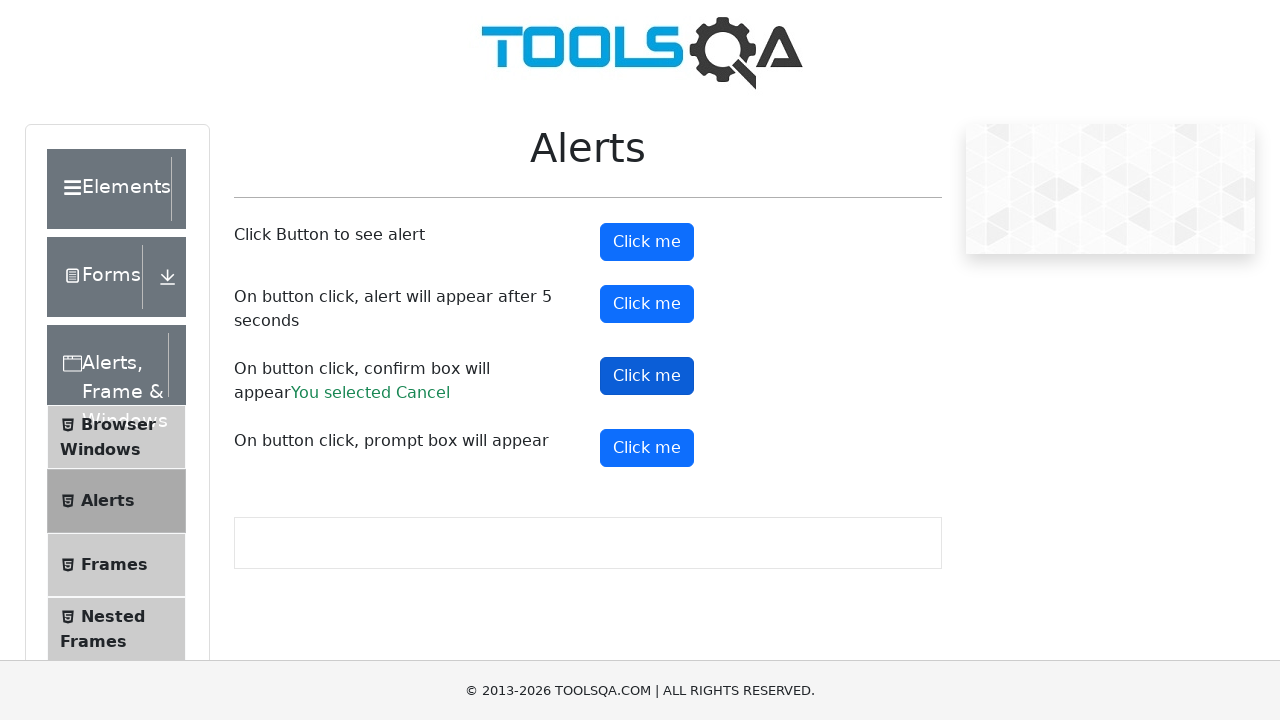

Set up dialog handler to dismiss confirmation alert
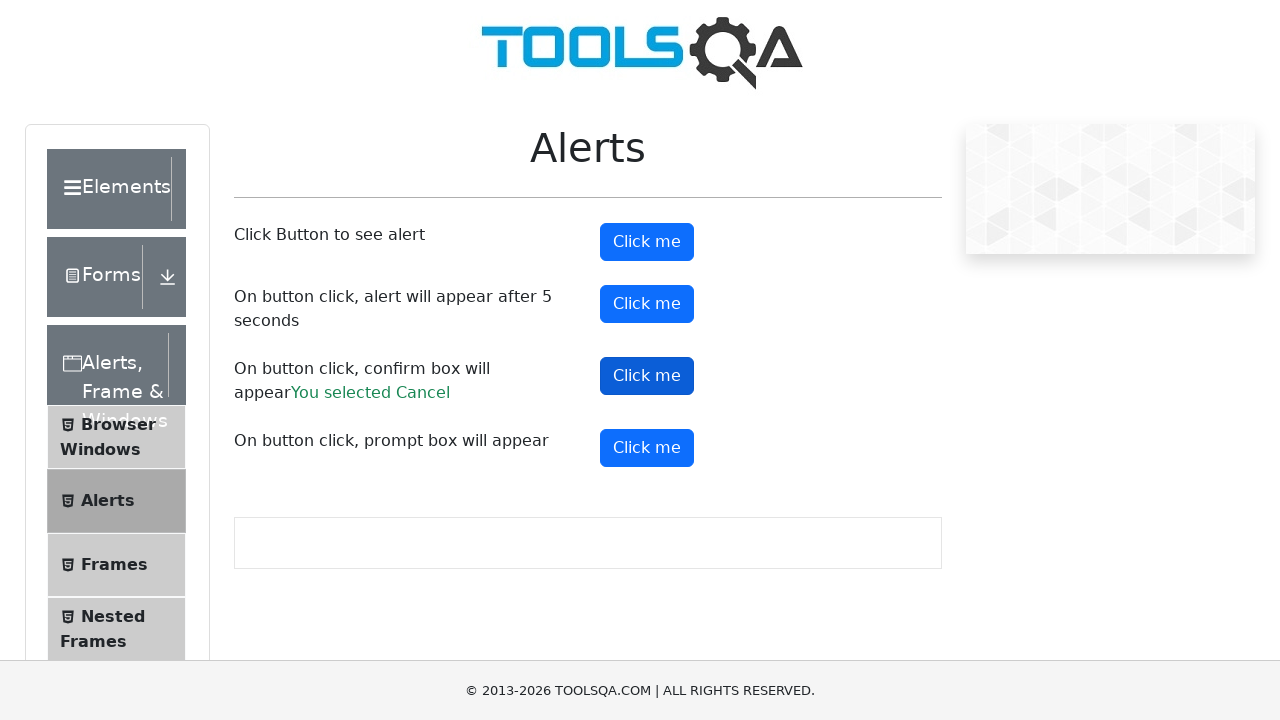

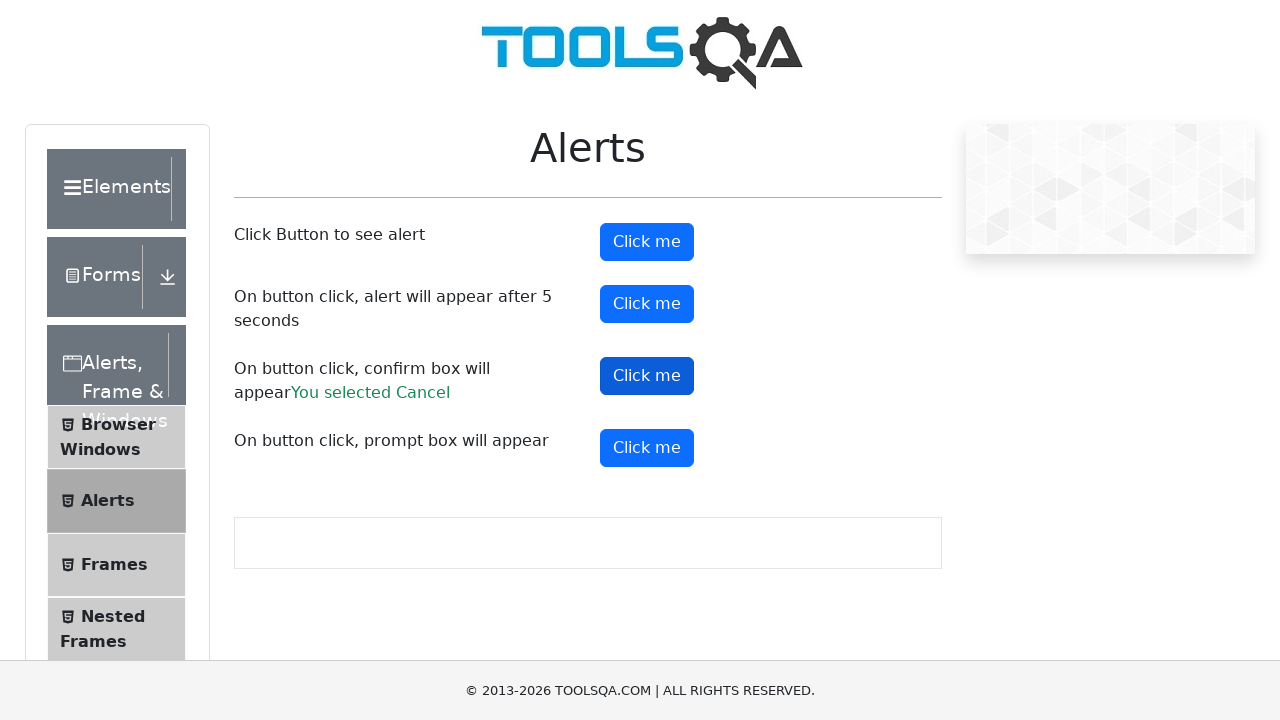